Tests clearing the complete state of all items by checking and then unchecking the toggle all

Starting URL: https://demo.playwright.dev/todomvc

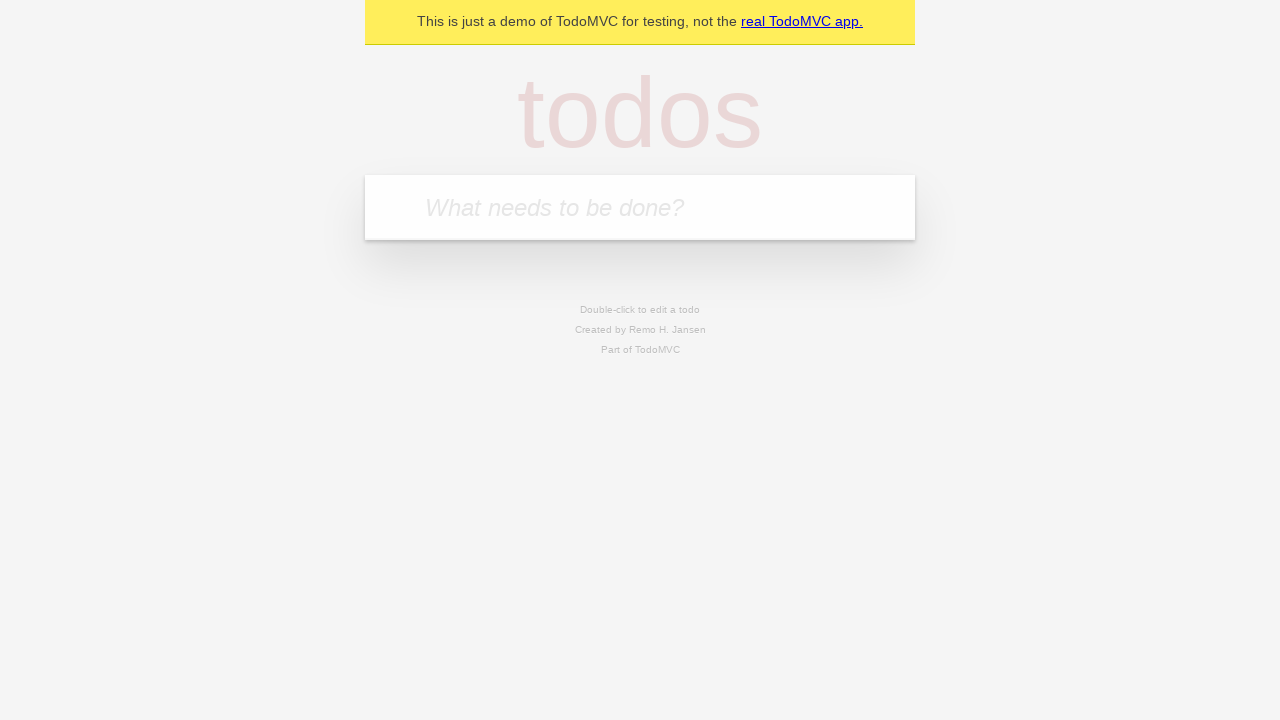

Filled todo input with 'buy some cheese' on internal:attr=[placeholder="What needs to be done?"i]
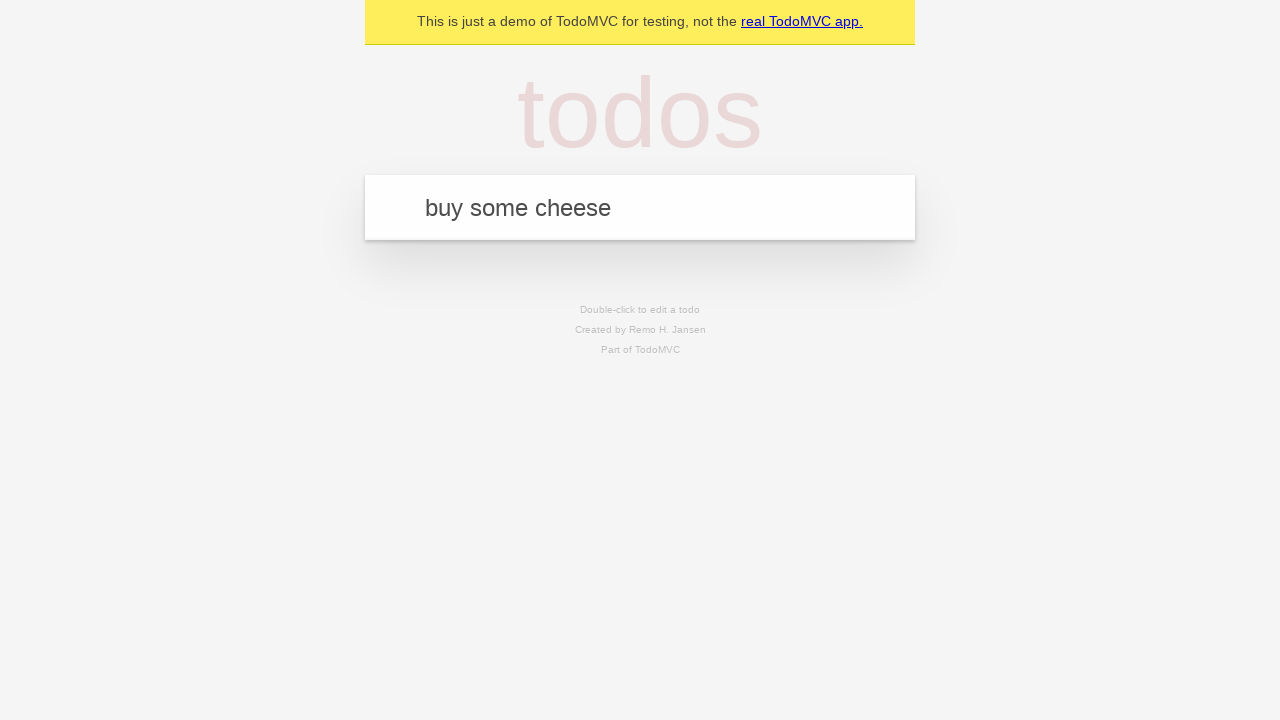

Pressed Enter to create first todo item on internal:attr=[placeholder="What needs to be done?"i]
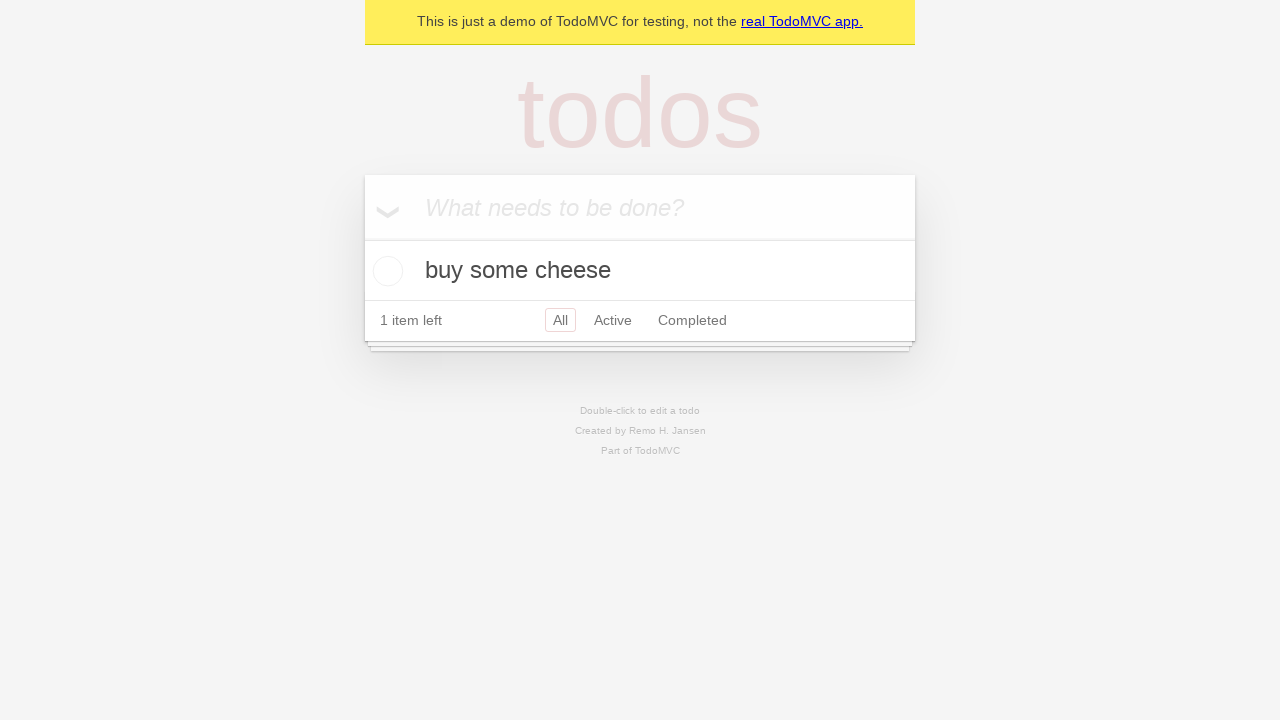

Filled todo input with 'feed the cat' on internal:attr=[placeholder="What needs to be done?"i]
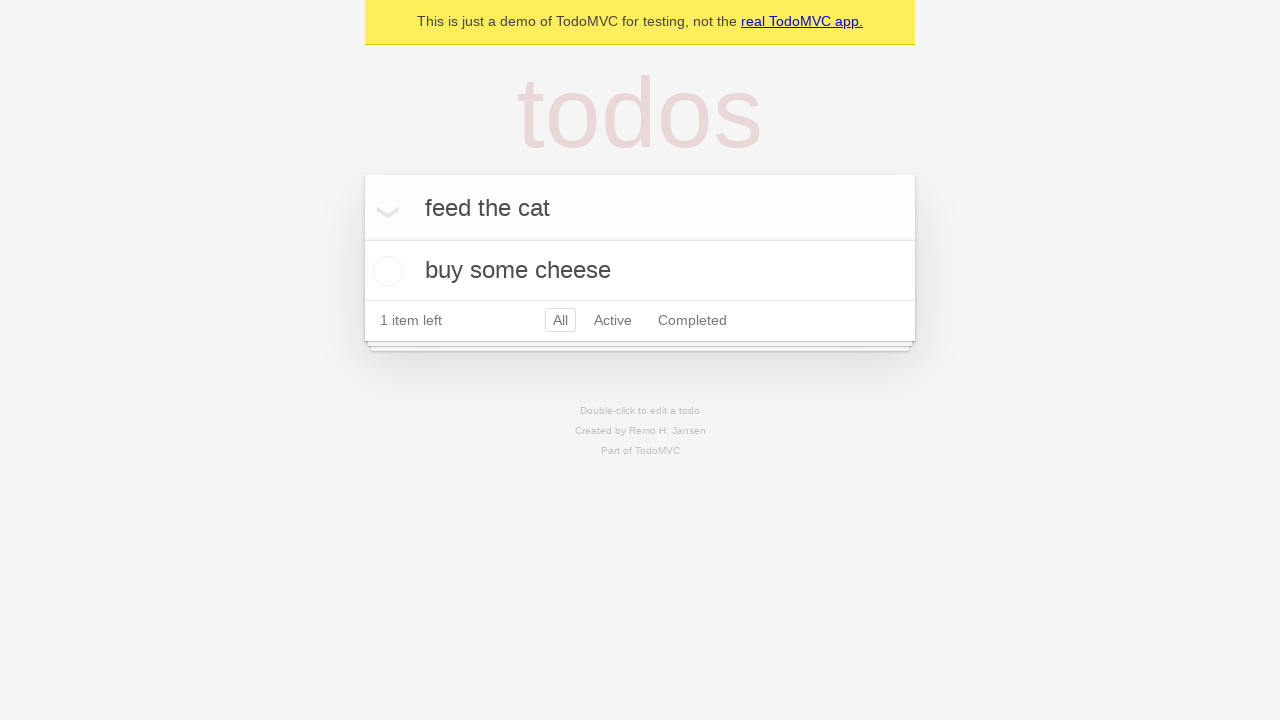

Pressed Enter to create second todo item on internal:attr=[placeholder="What needs to be done?"i]
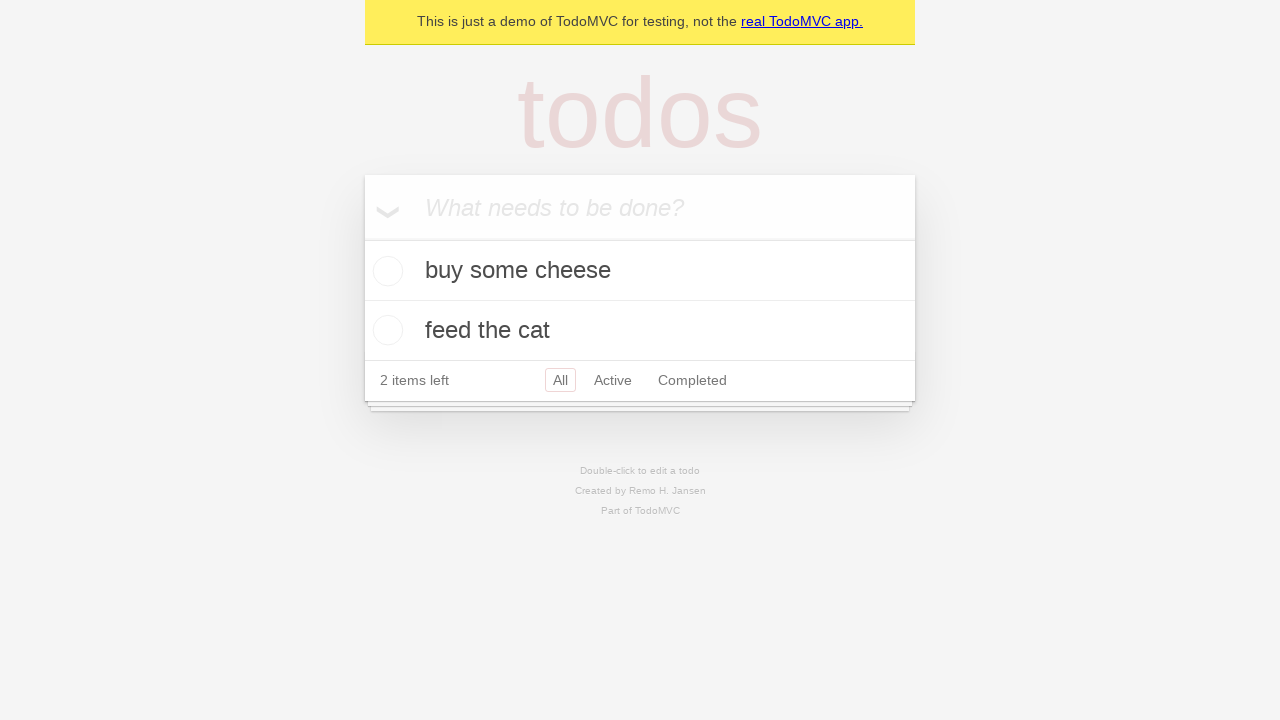

Filled todo input with 'book a doctors appointment' on internal:attr=[placeholder="What needs to be done?"i]
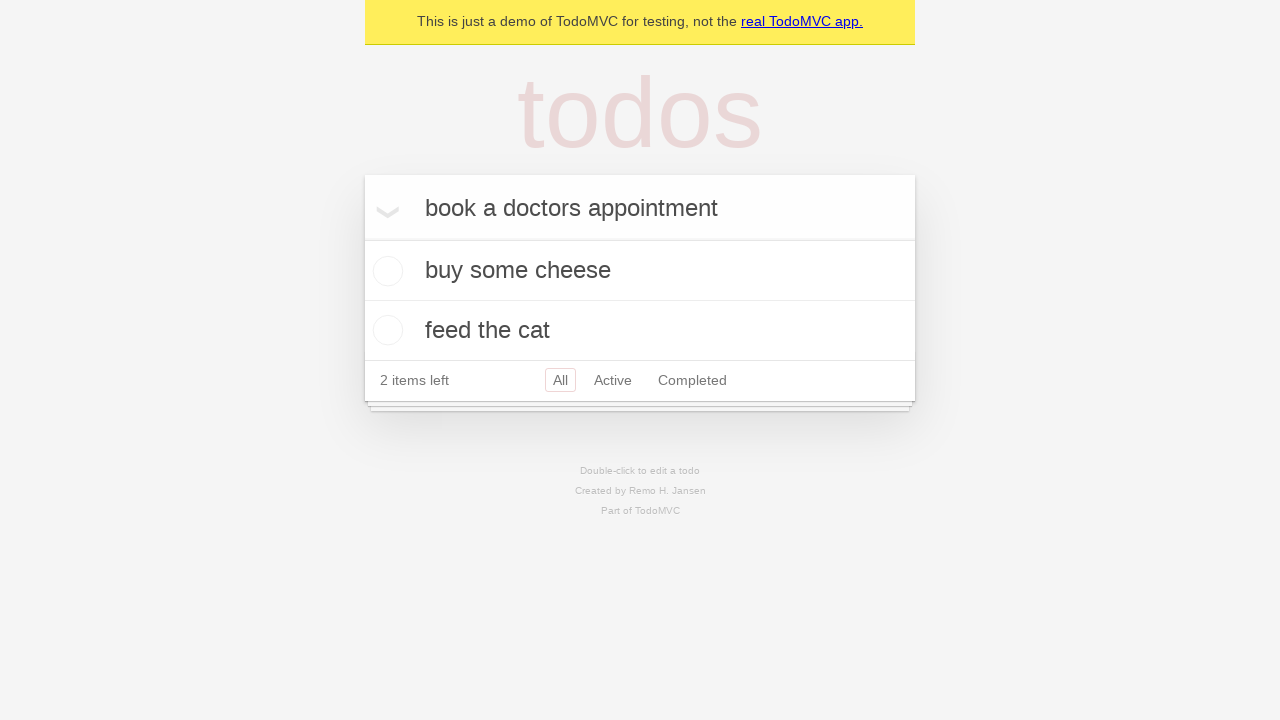

Pressed Enter to create third todo item on internal:attr=[placeholder="What needs to be done?"i]
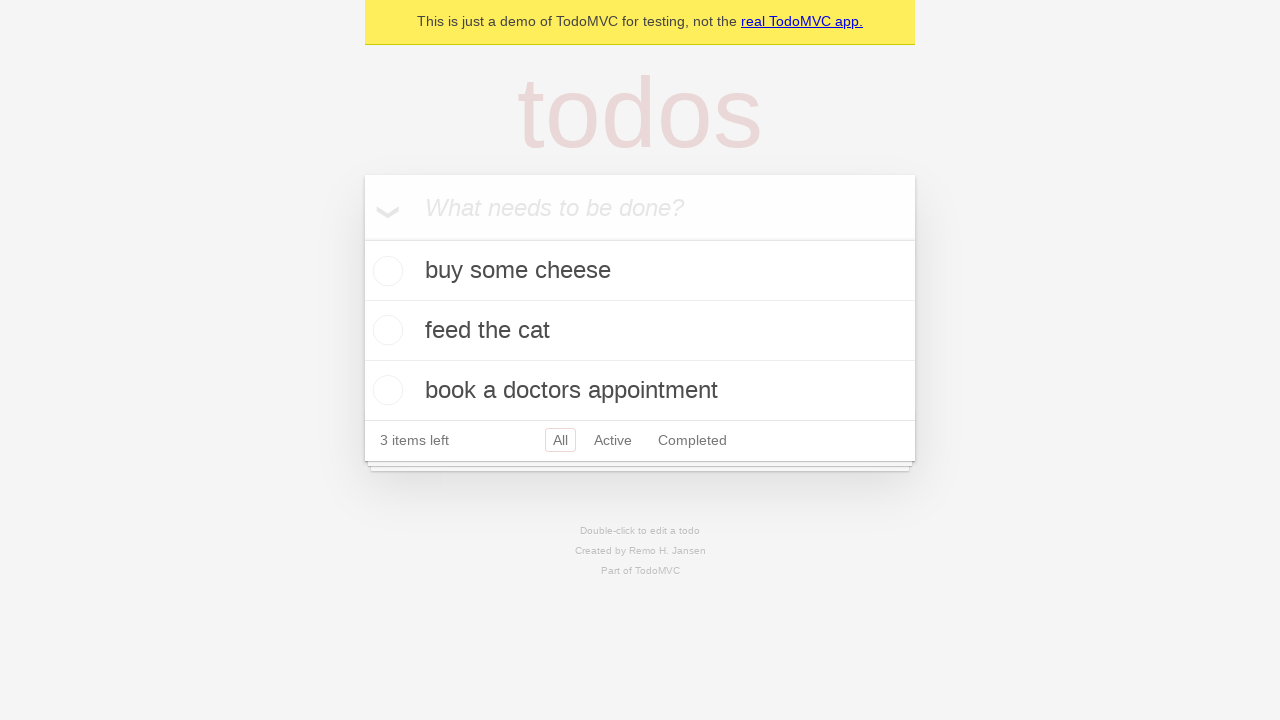

Checked the toggle all checkbox to mark all items as complete at (362, 238) on internal:label="Mark all as complete"i
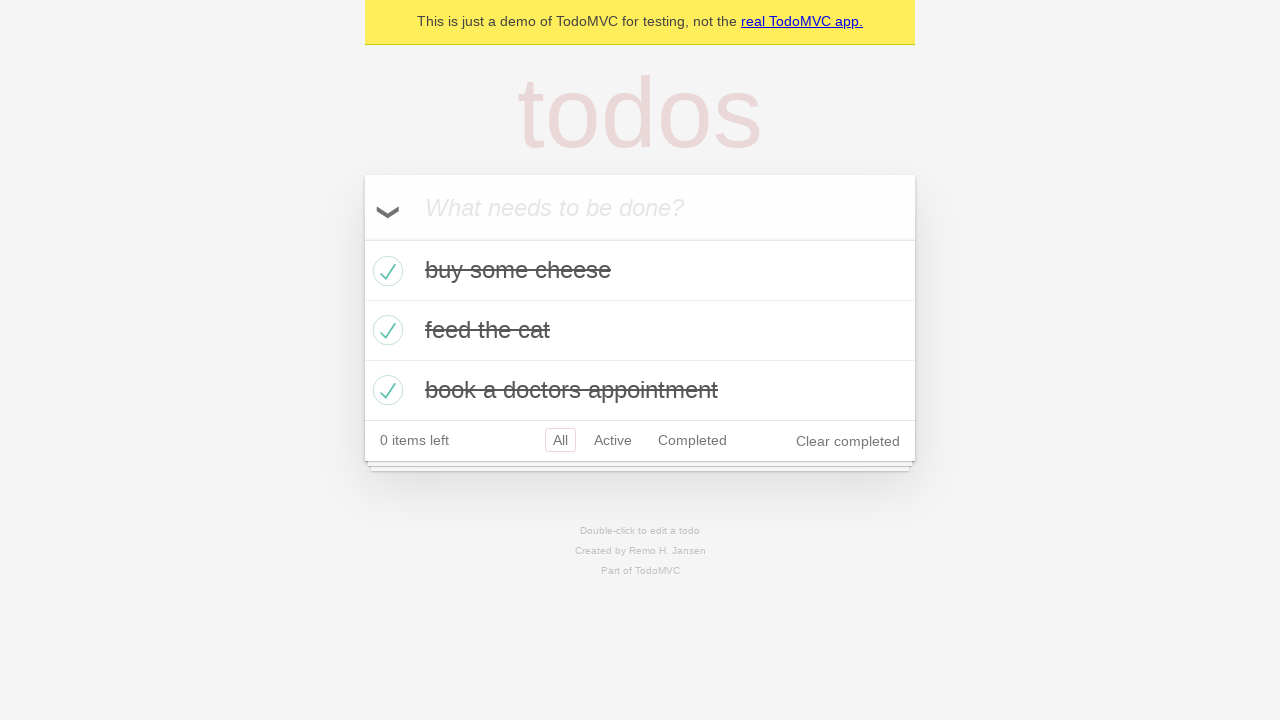

Unchecked the toggle all checkbox to clear complete state of all items at (362, 238) on internal:label="Mark all as complete"i
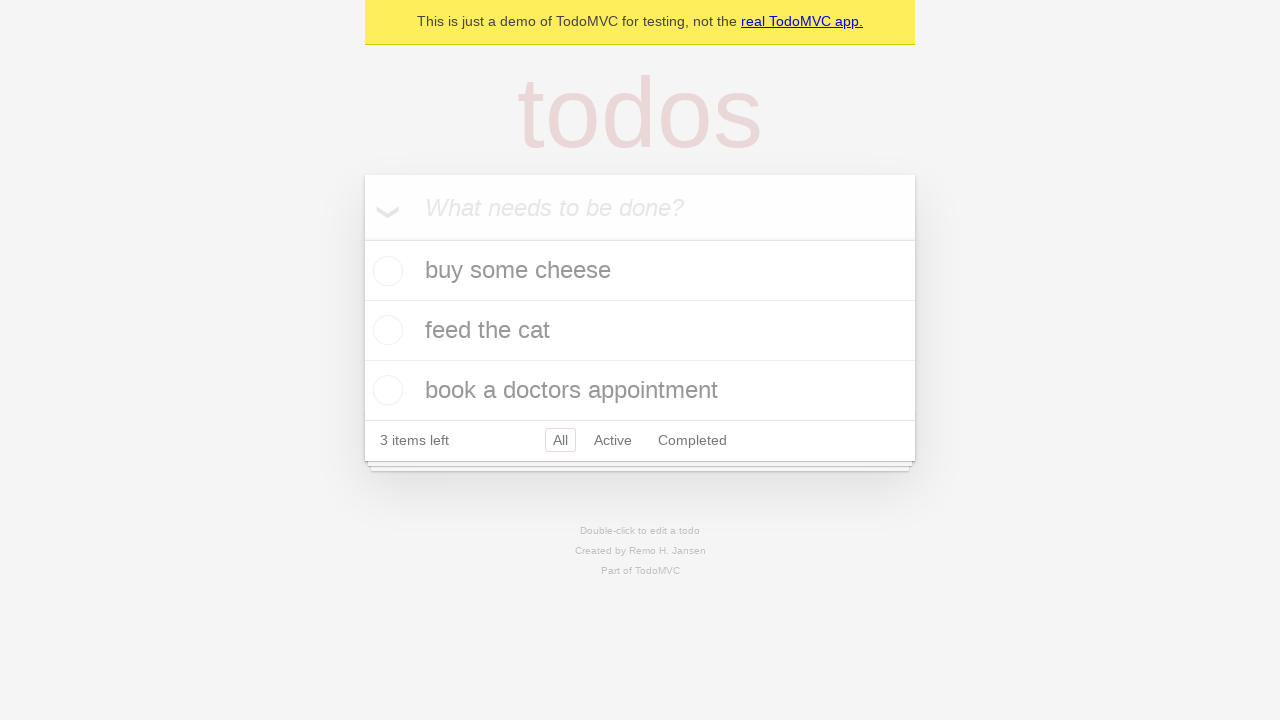

Waited for todo items to be displayed after clearing complete state
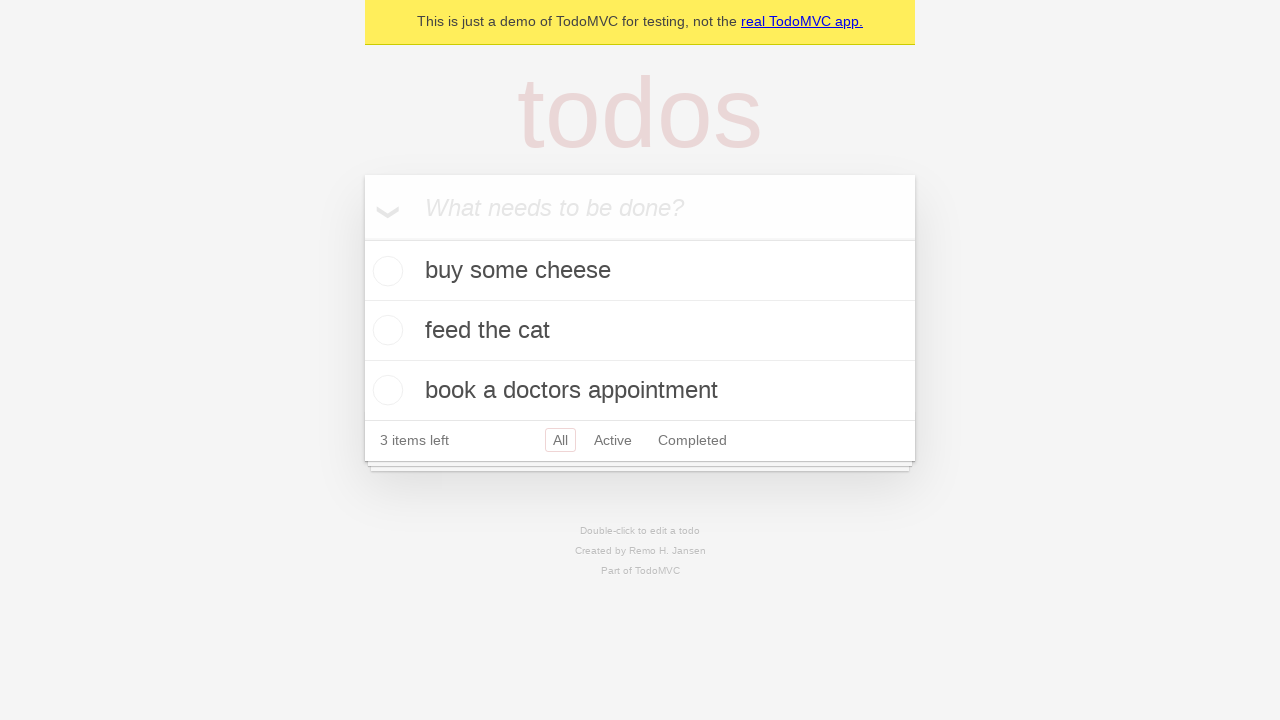

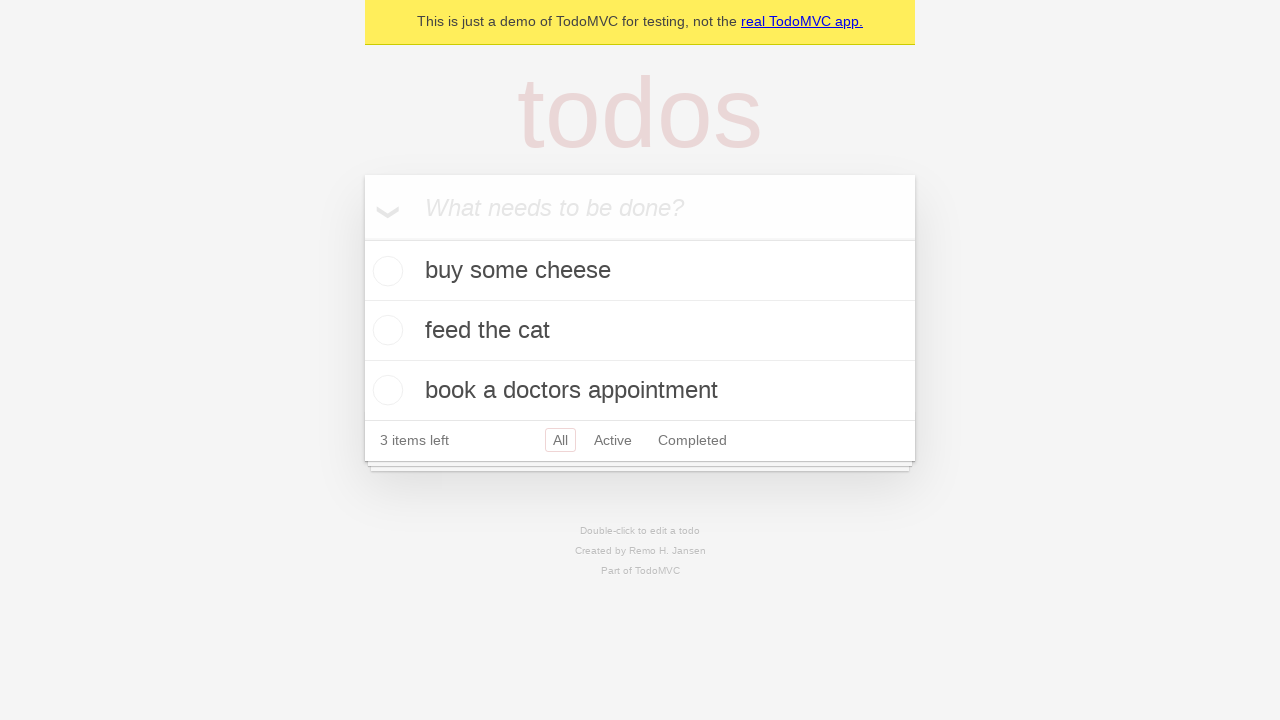